Tests input field functionality by entering text, selecting all, and replacing with new text

Starting URL: https://the-internet.herokuapp.com/

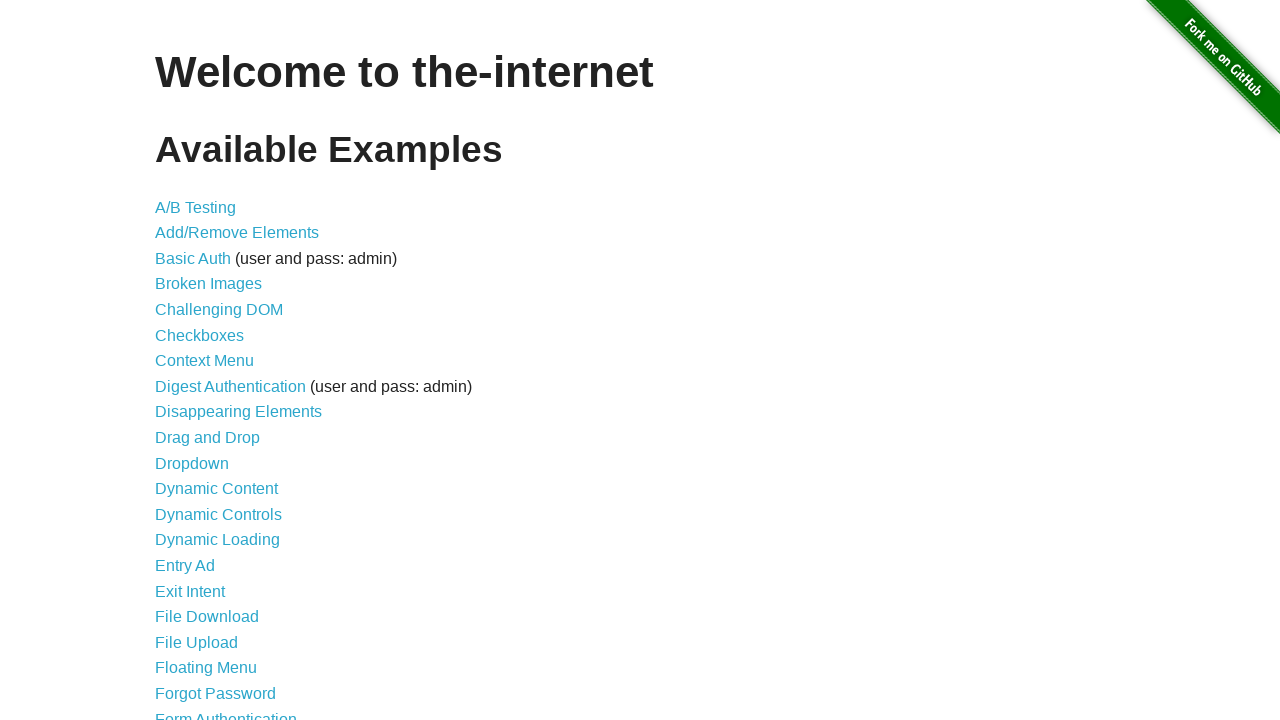

Scrolled down to view the Inputs link
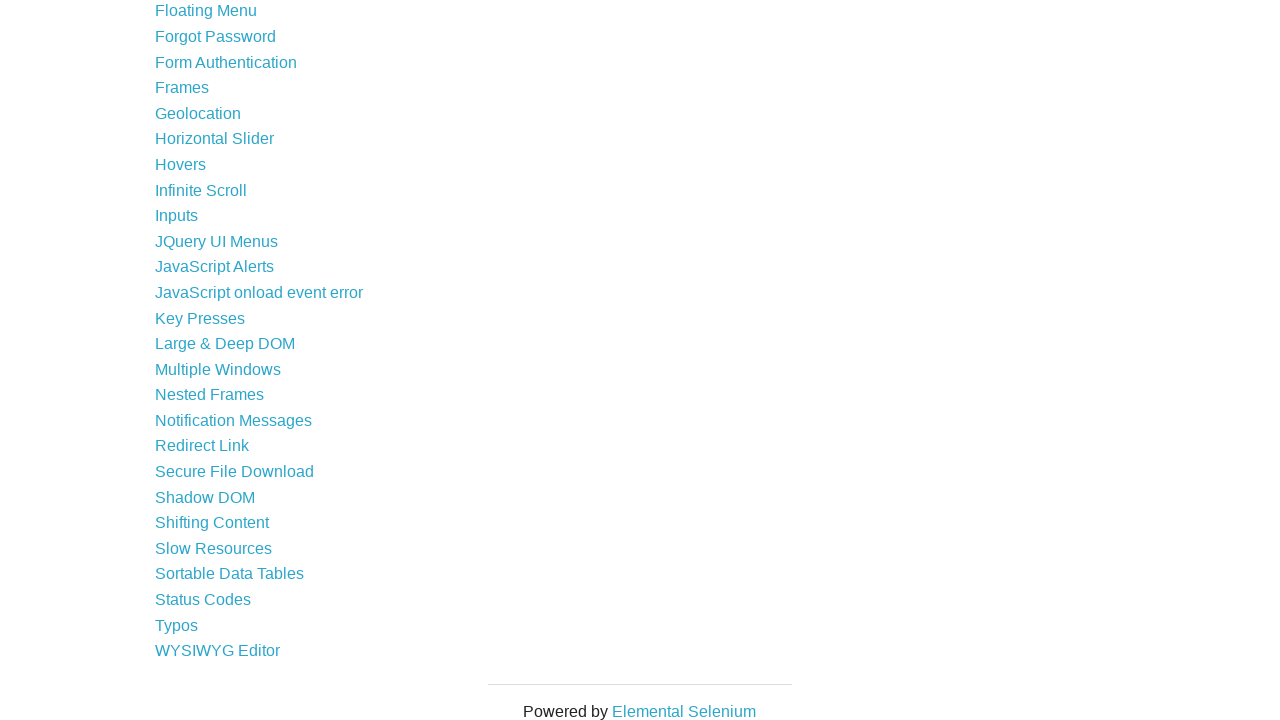

Clicked on the Inputs link at (176, 216) on xpath=//a[.='Inputs']
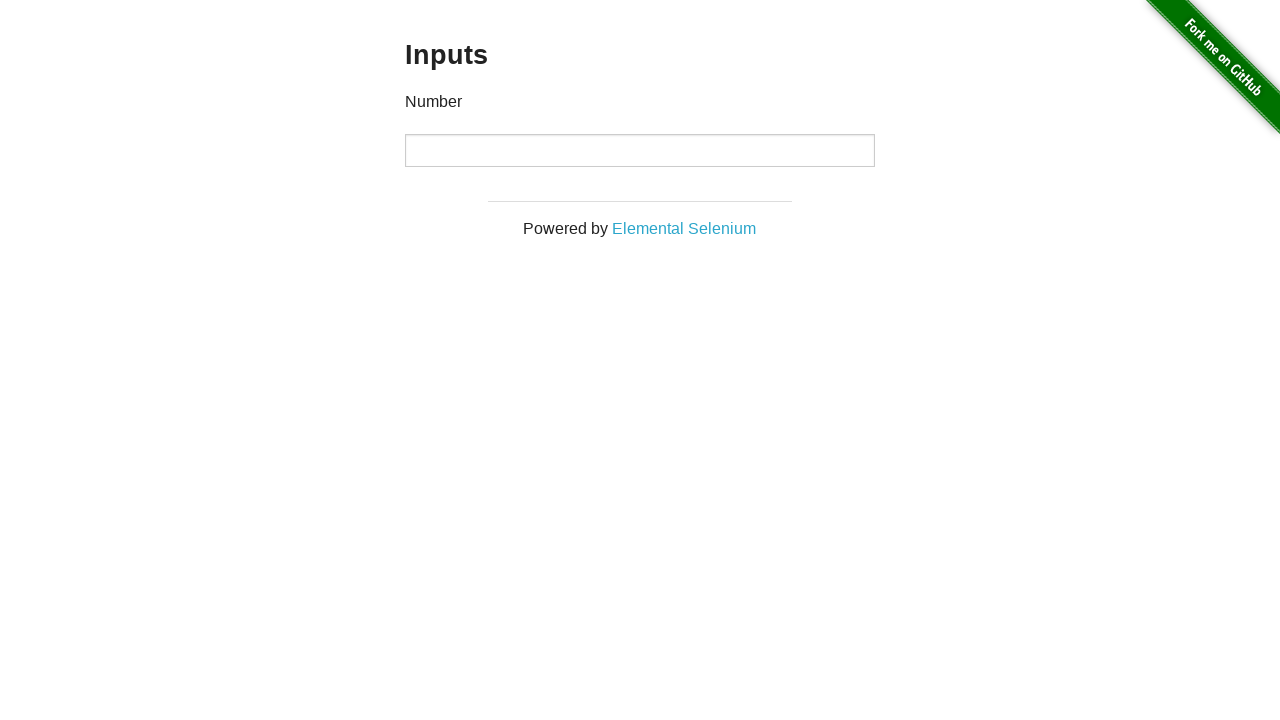

Filled input field with initial value '082113270204' on //input[1]
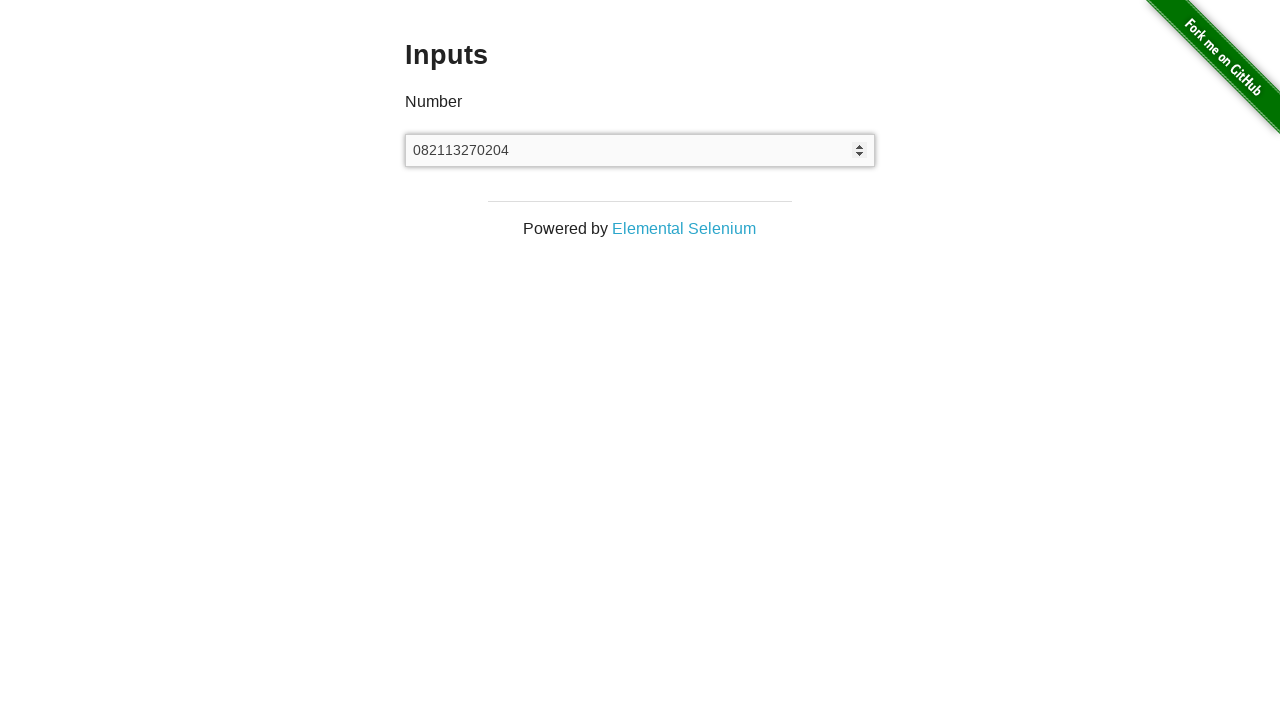

Selected all text in input field using Control+A on //input[1]
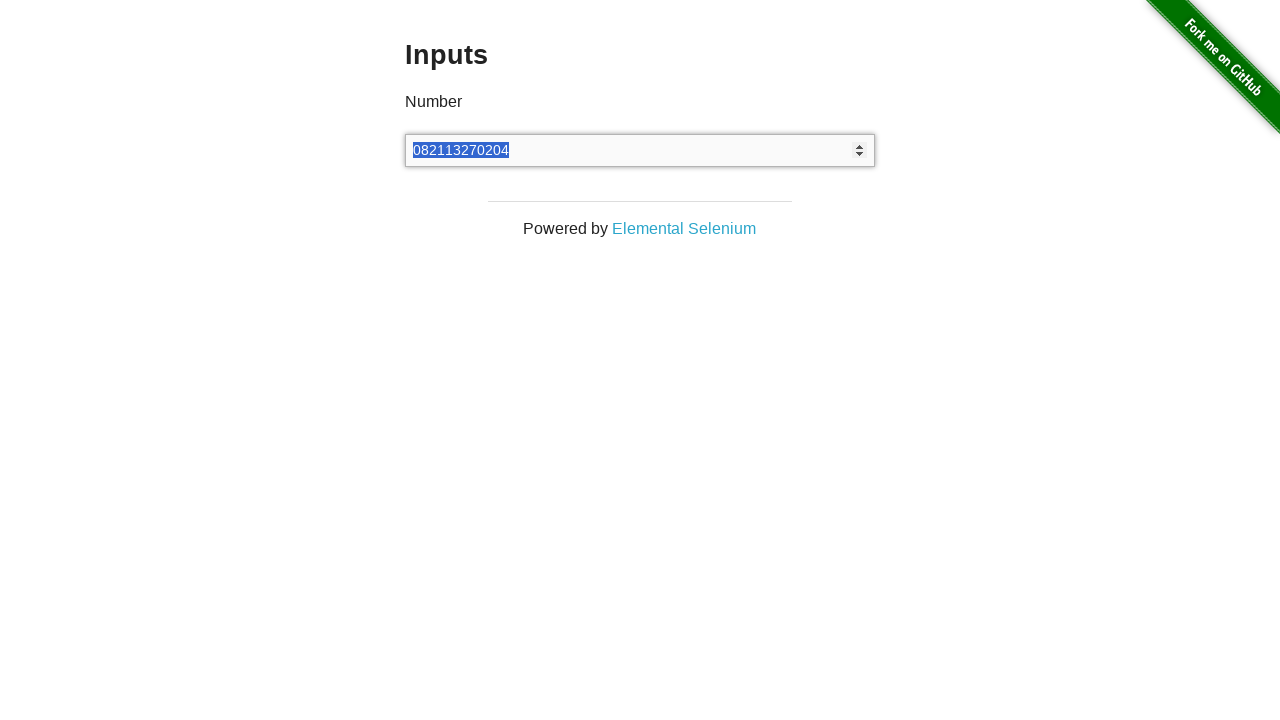

Replaced selected text with new value '082113270204' on //input[1]
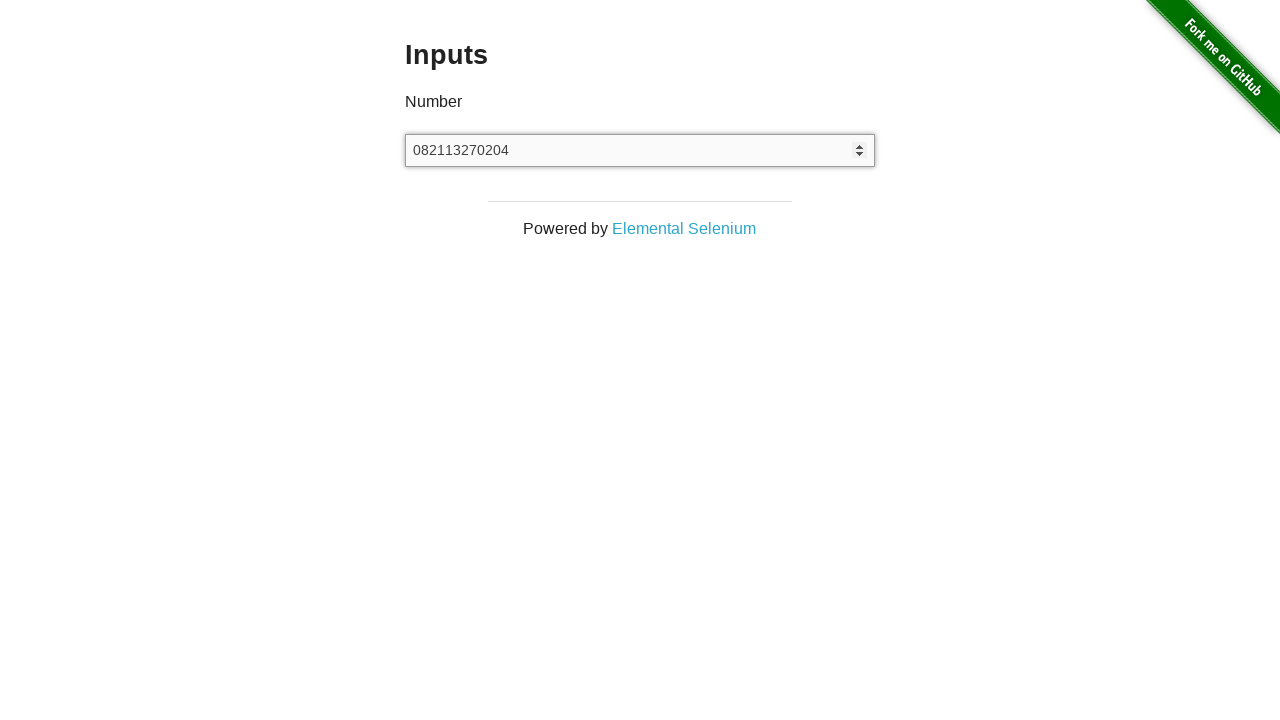

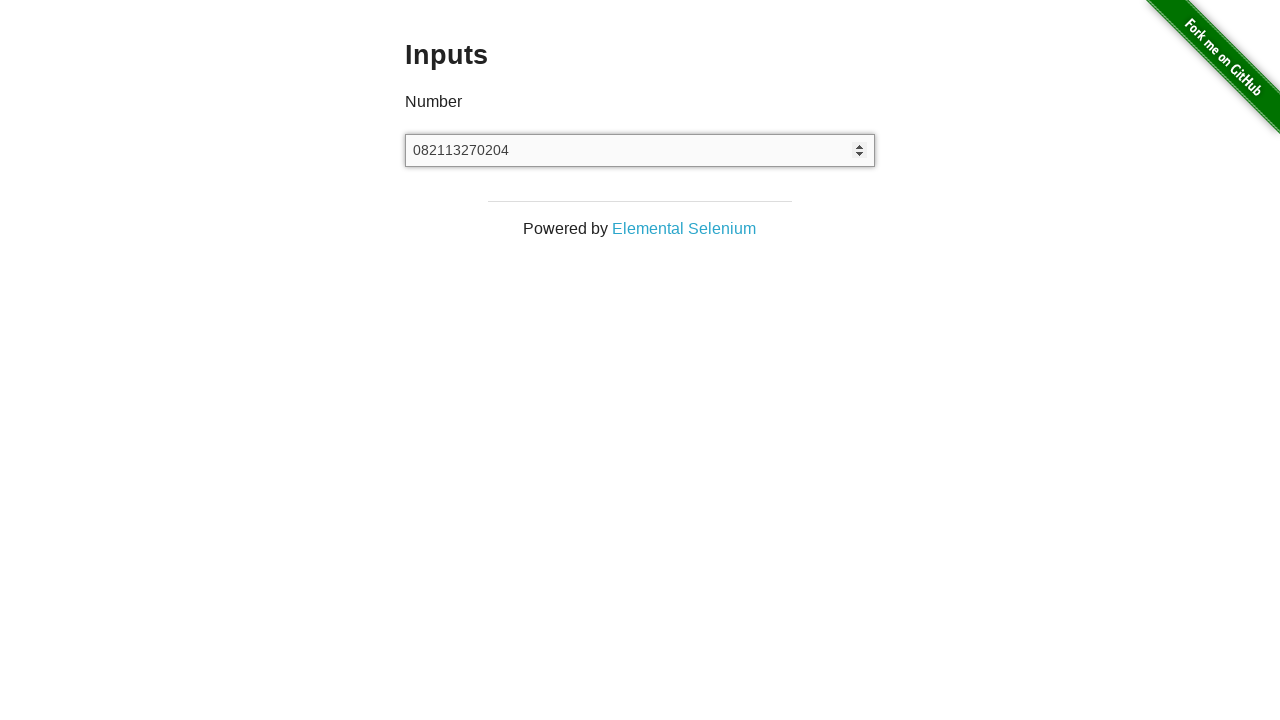